Navigates to JPL Space images page and clicks the full image button to view the featured space image

Starting URL: https://data-class-jpl-space.s3.amazonaws.com/JPL_Space/index.html

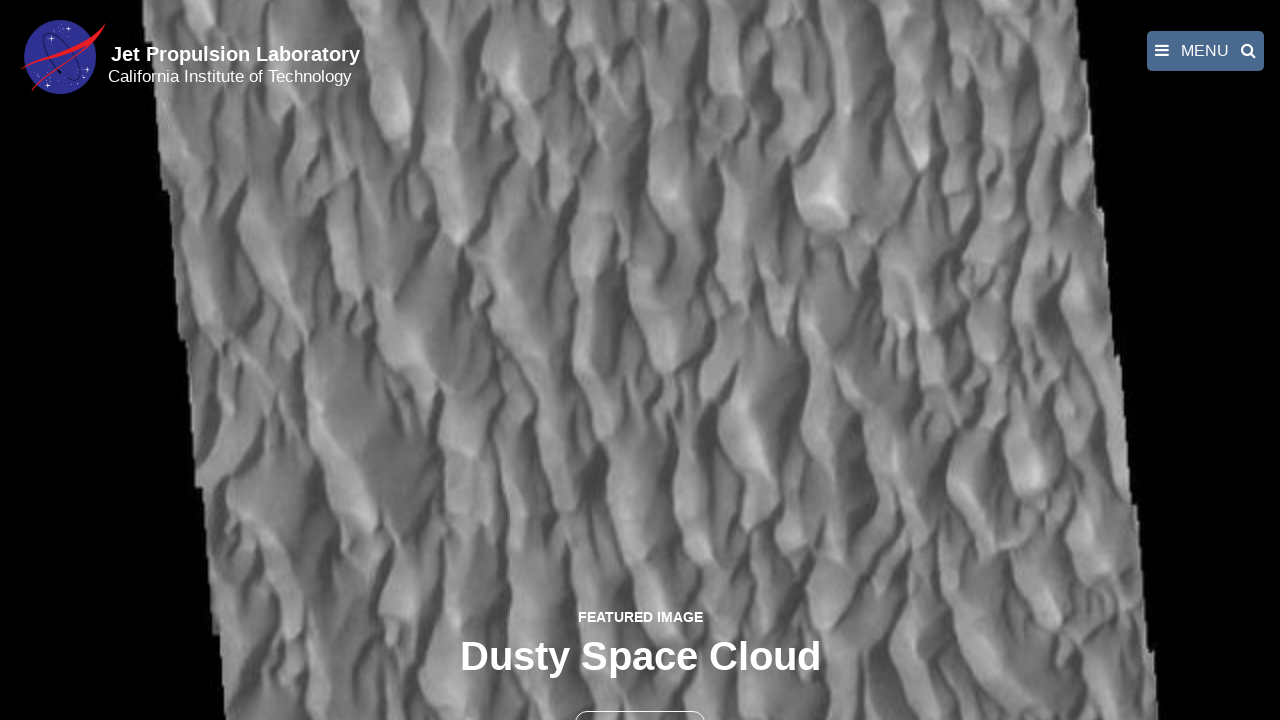

Navigated to JPL Space images page
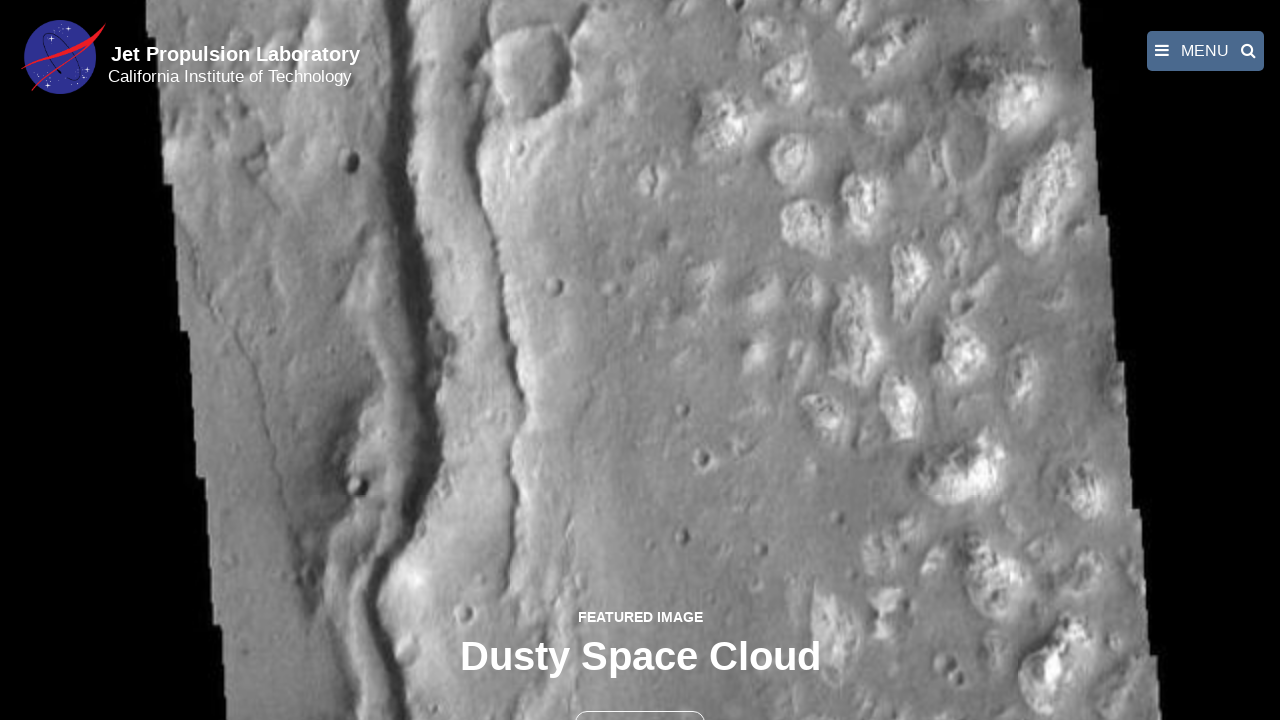

Clicked the full image button to view featured space image at (640, 699) on button >> nth=1
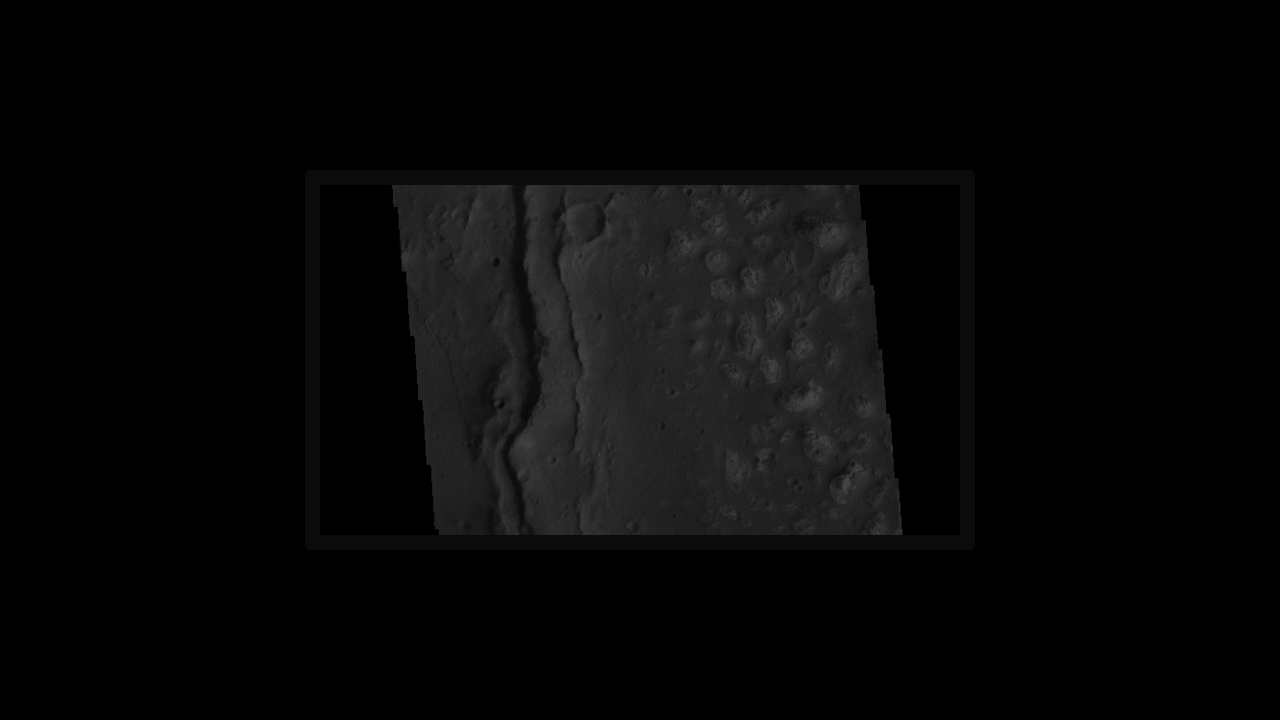

Featured space image loaded in fancybox viewer
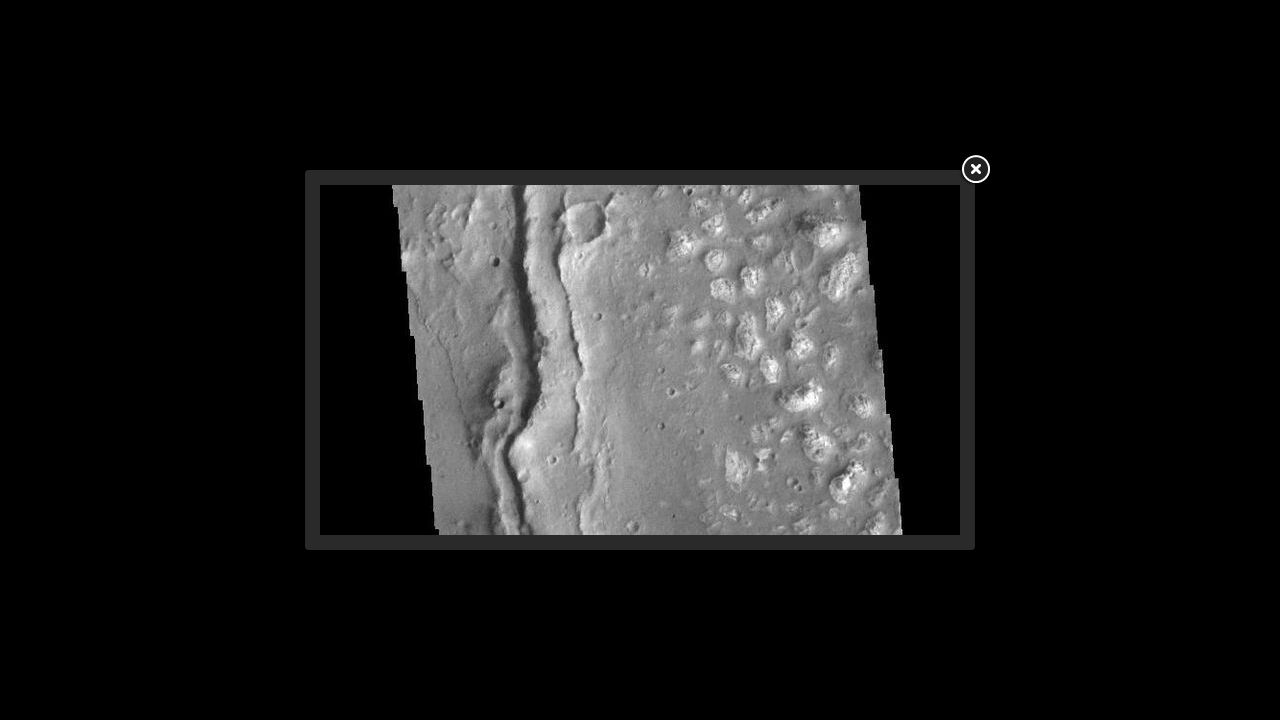

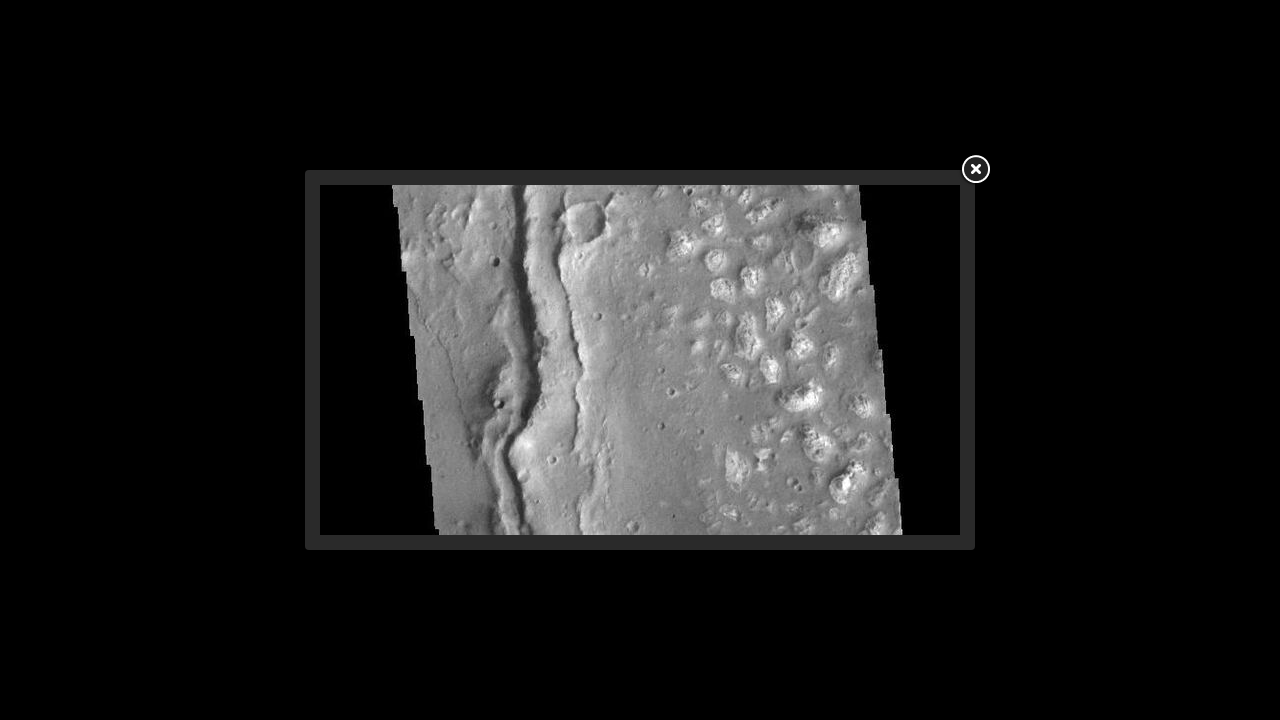